Tests opening the calendar by clicking the "Add another trip" button followed by the "Open calendar" button.

Starting URL: https://dequeuniversity.com/demo/mars/

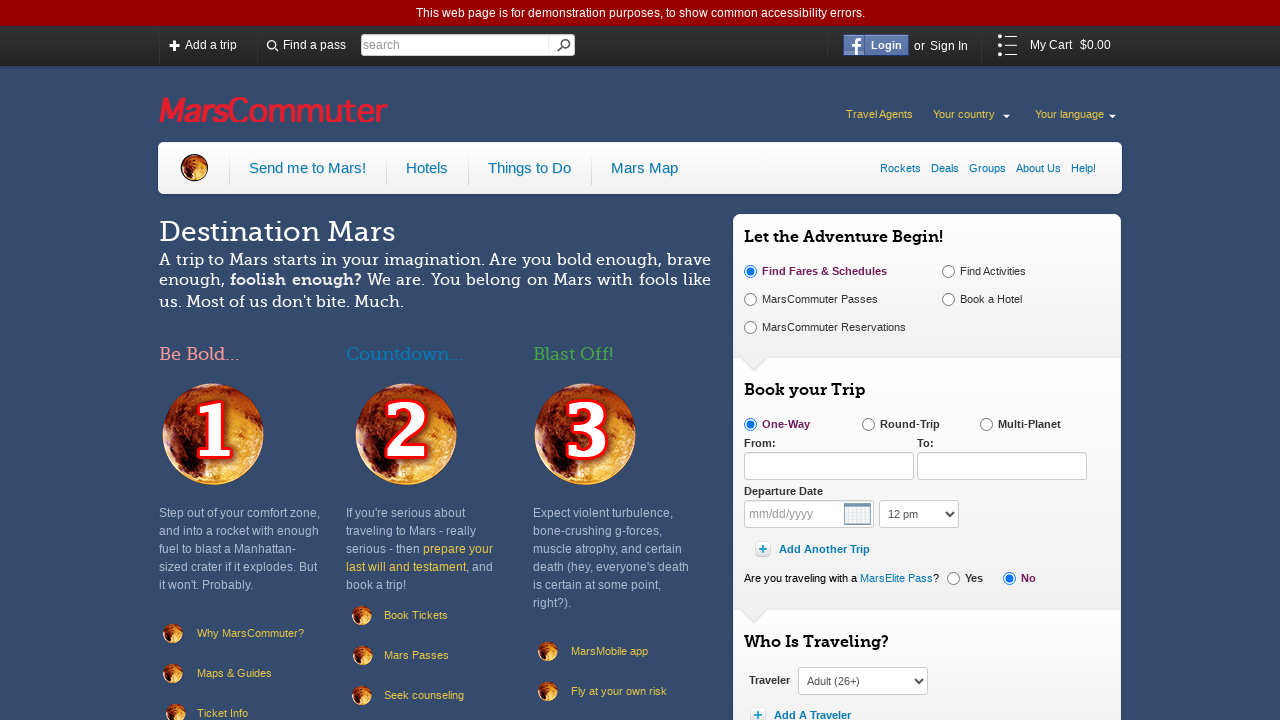

Clicked 'Add another trip' button at (814, 550) on span[class="add-buttons wrapper add-trip add-leg-width"] a
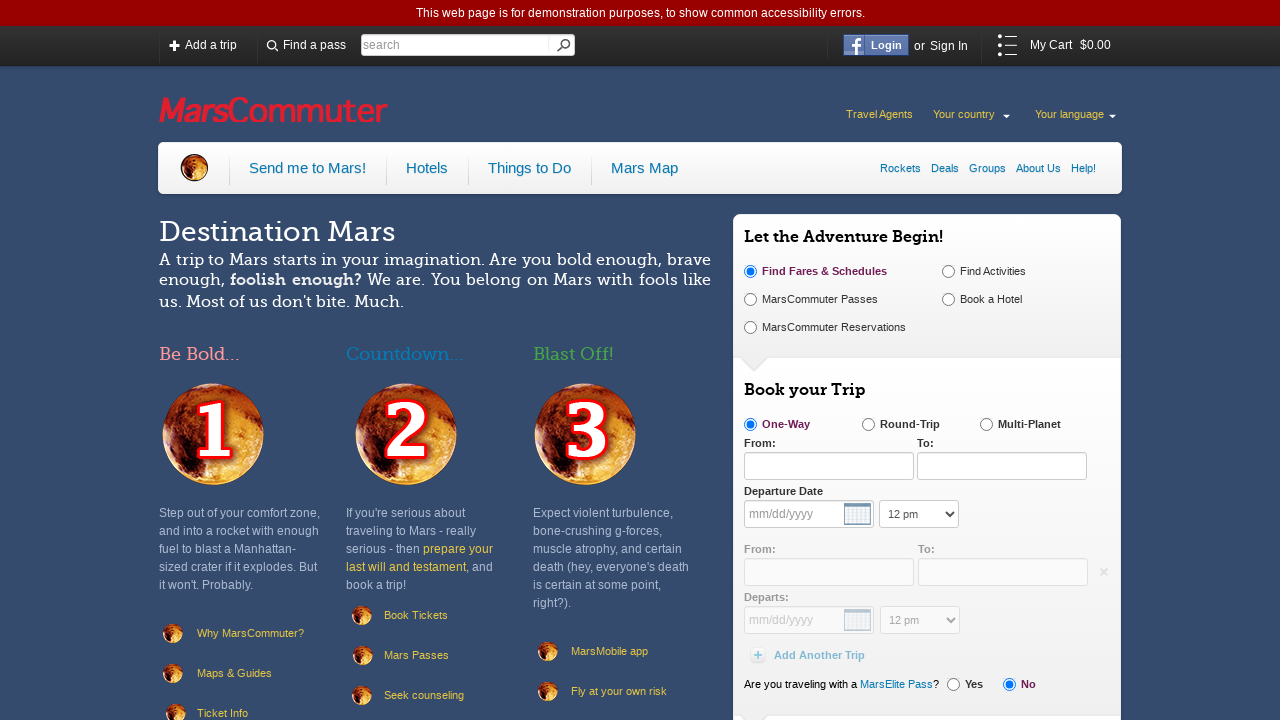

Clicked 'Open calendar' button at (858, 620) on div[class="dynamic"] span[class="wrapper departure-date"] button
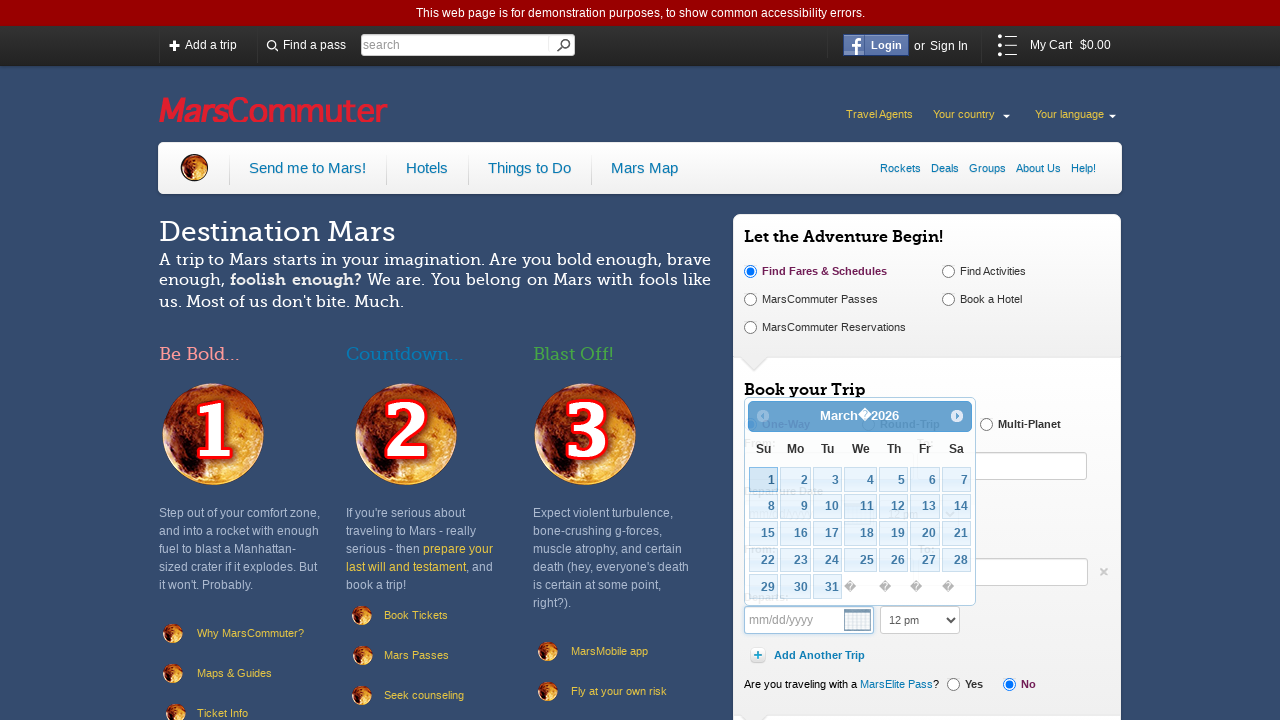

Date picker calendar appeared
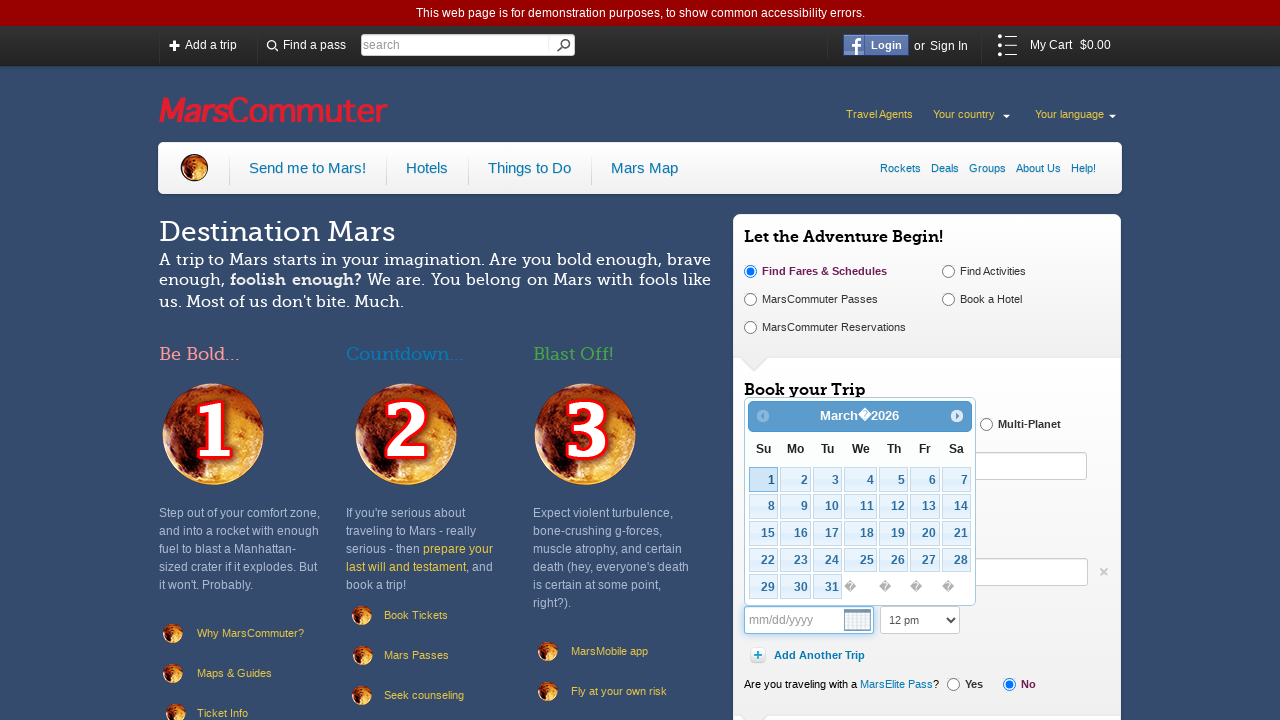

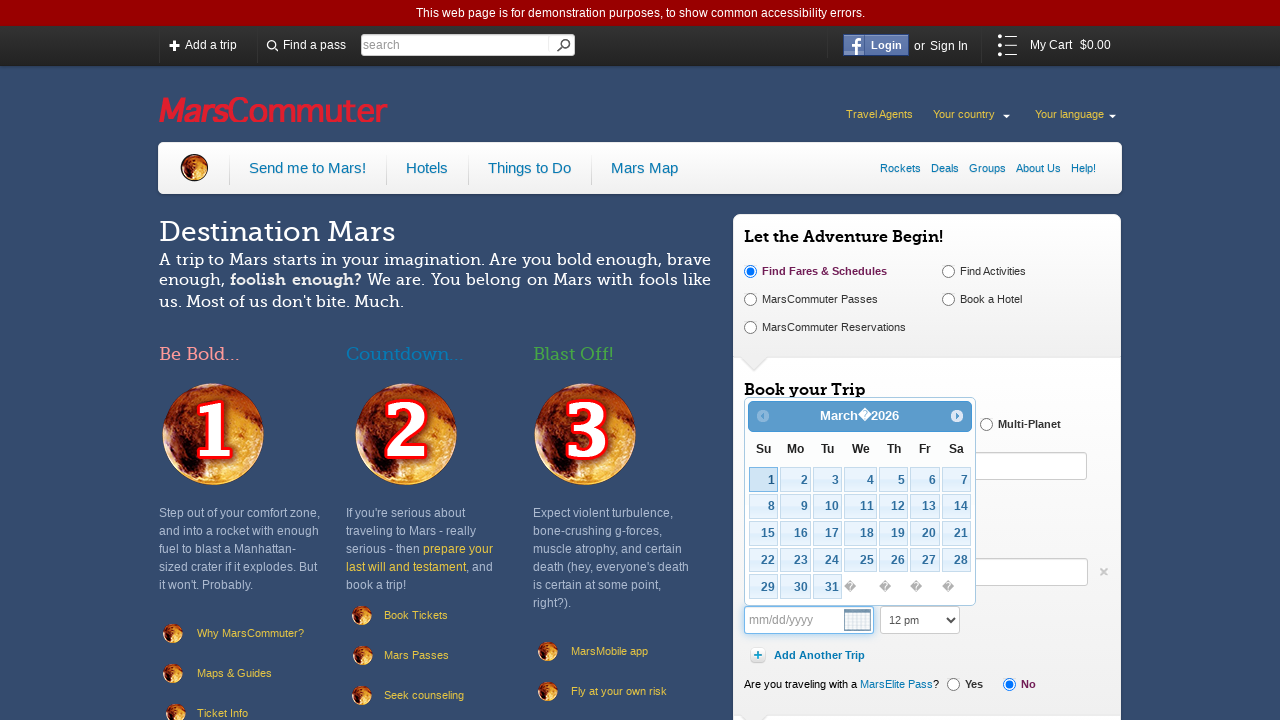